Tests that edits are saved when the input loses focus (blur event)

Starting URL: https://demo.playwright.dev/todomvc

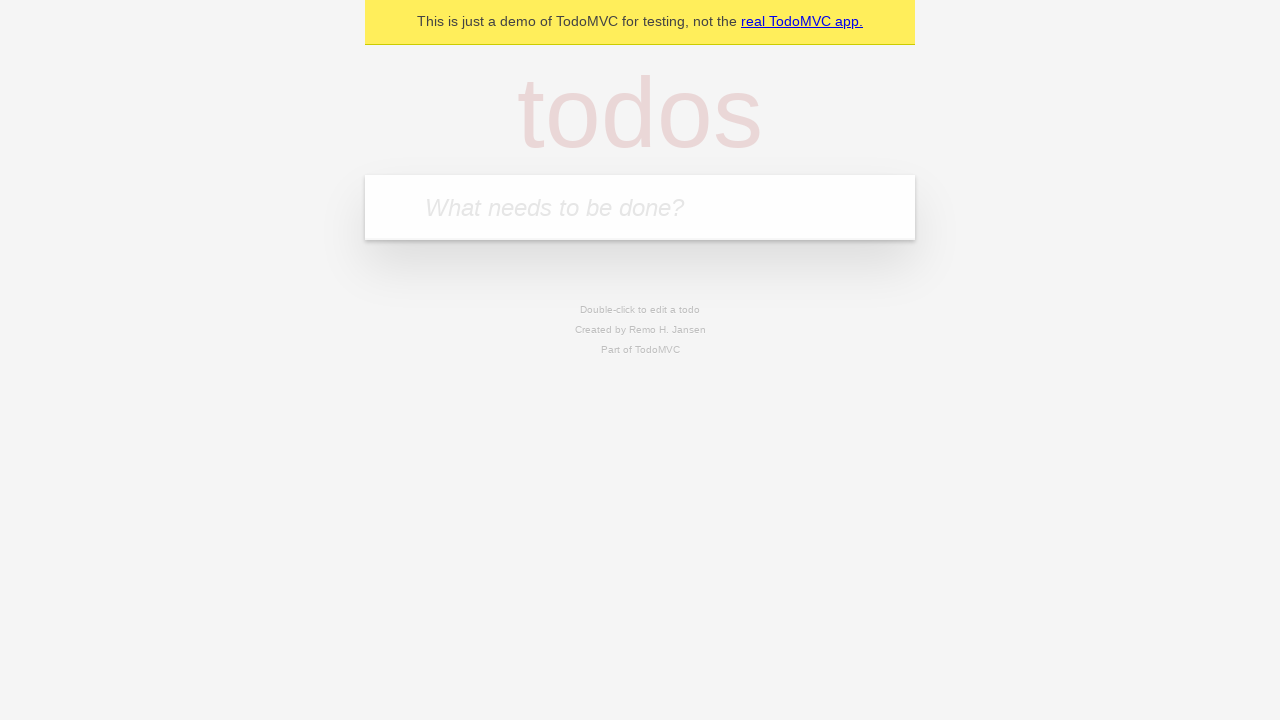

Filled new todo field with 'buy some cheese' on internal:attr=[placeholder="What needs to be done?"i]
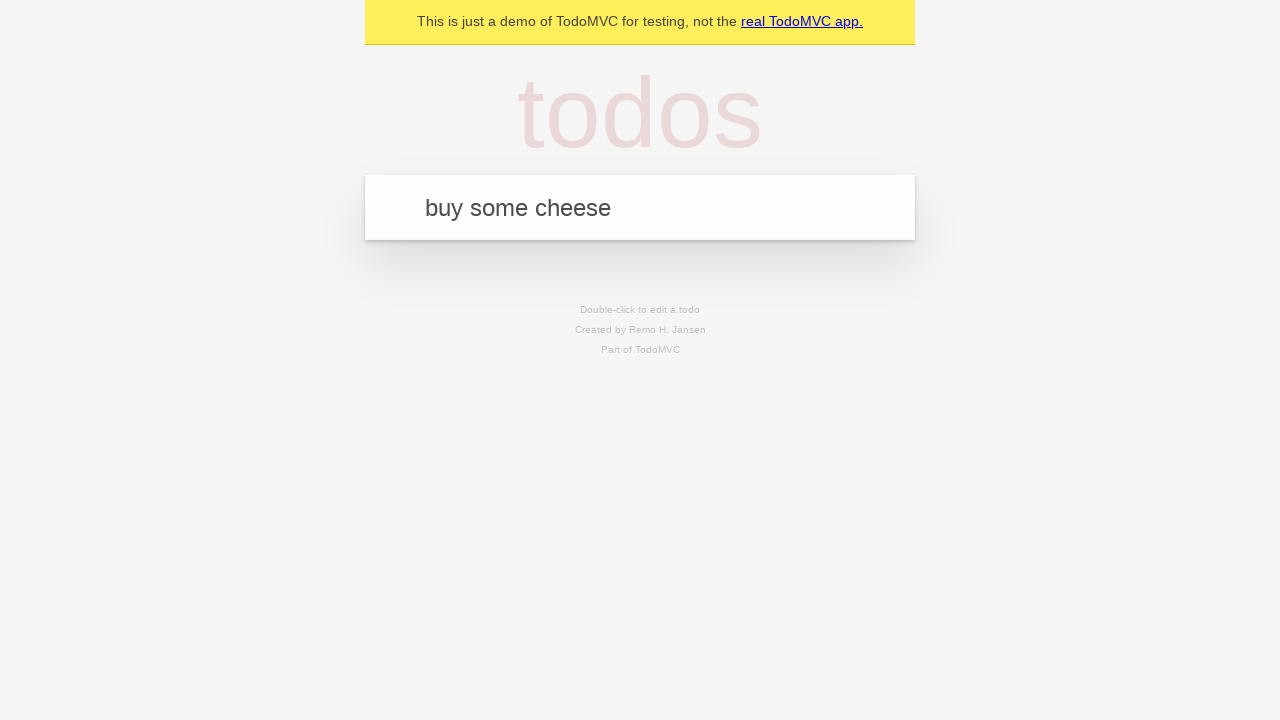

Pressed Enter to create todo 'buy some cheese' on internal:attr=[placeholder="What needs to be done?"i]
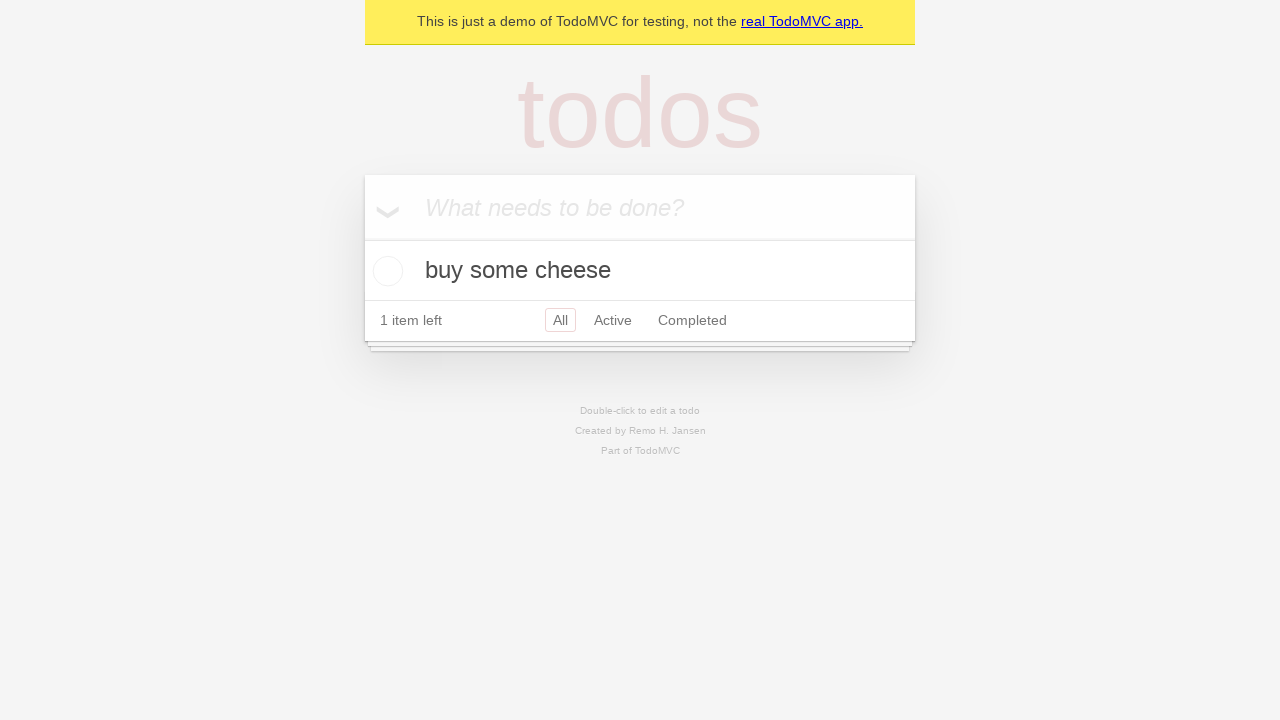

Filled new todo field with 'feed the cat' on internal:attr=[placeholder="What needs to be done?"i]
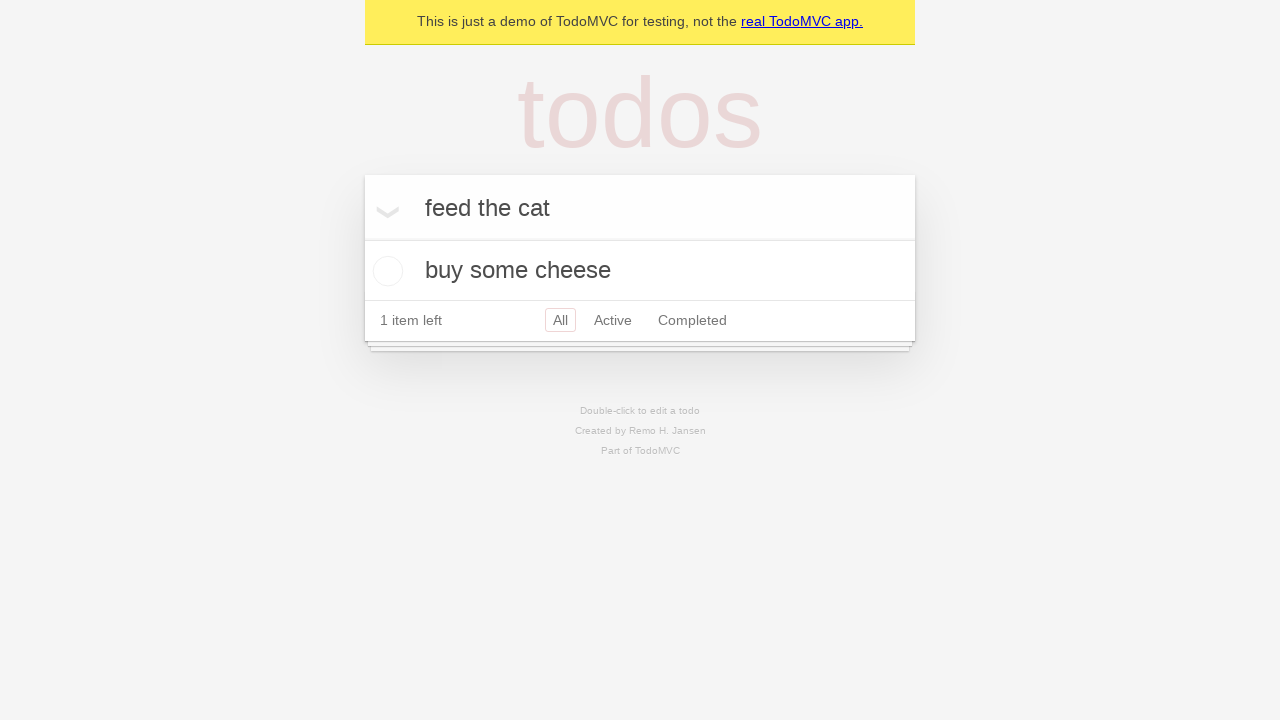

Pressed Enter to create todo 'feed the cat' on internal:attr=[placeholder="What needs to be done?"i]
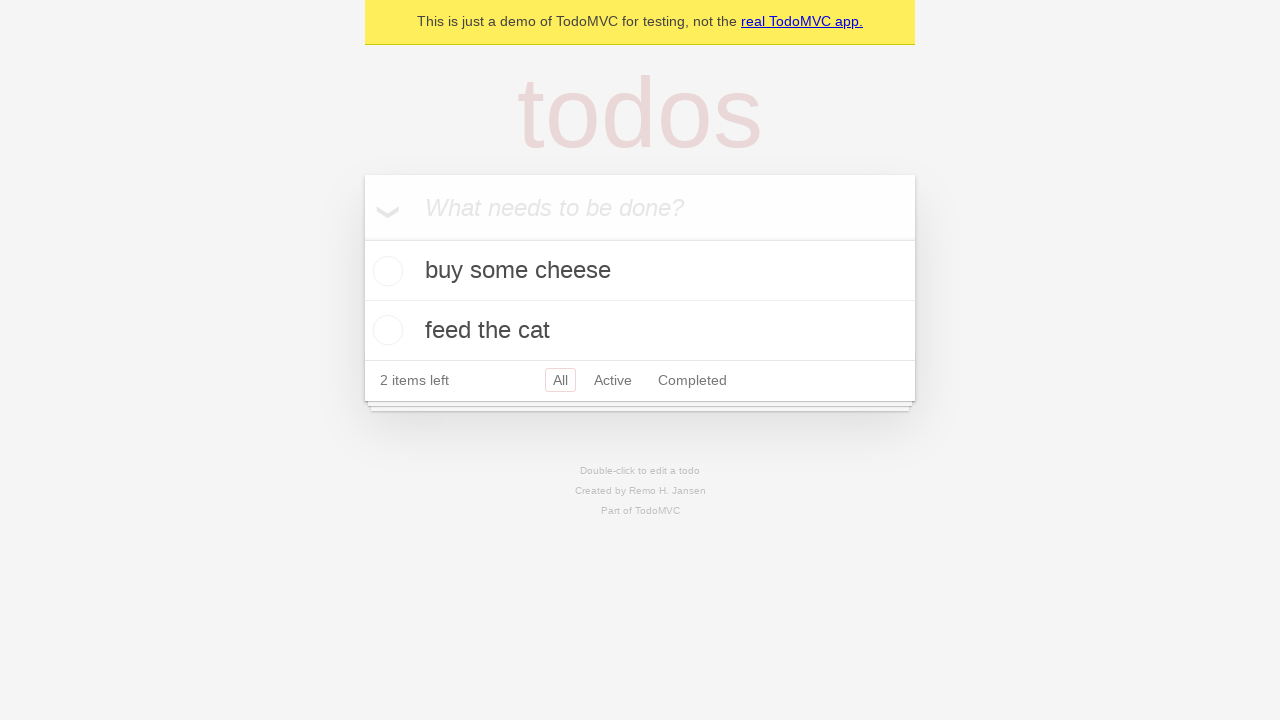

Filled new todo field with 'book a doctors appointment' on internal:attr=[placeholder="What needs to be done?"i]
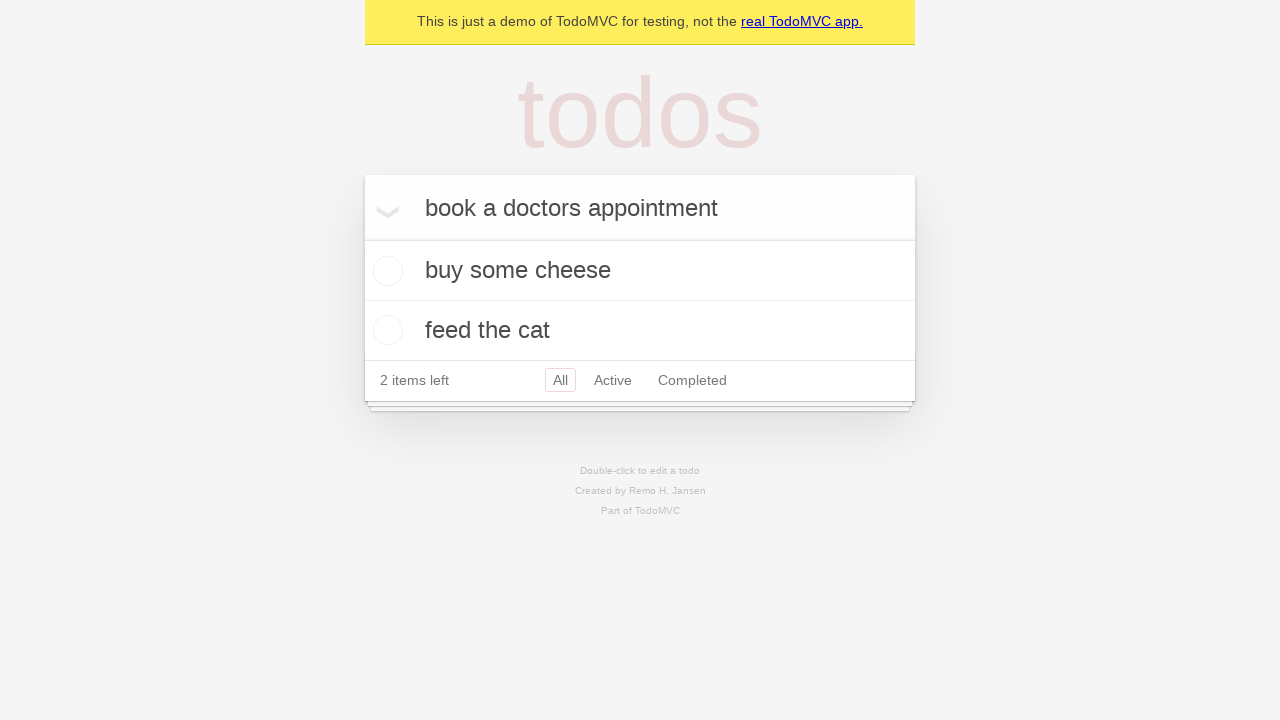

Pressed Enter to create todo 'book a doctors appointment' on internal:attr=[placeholder="What needs to be done?"i]
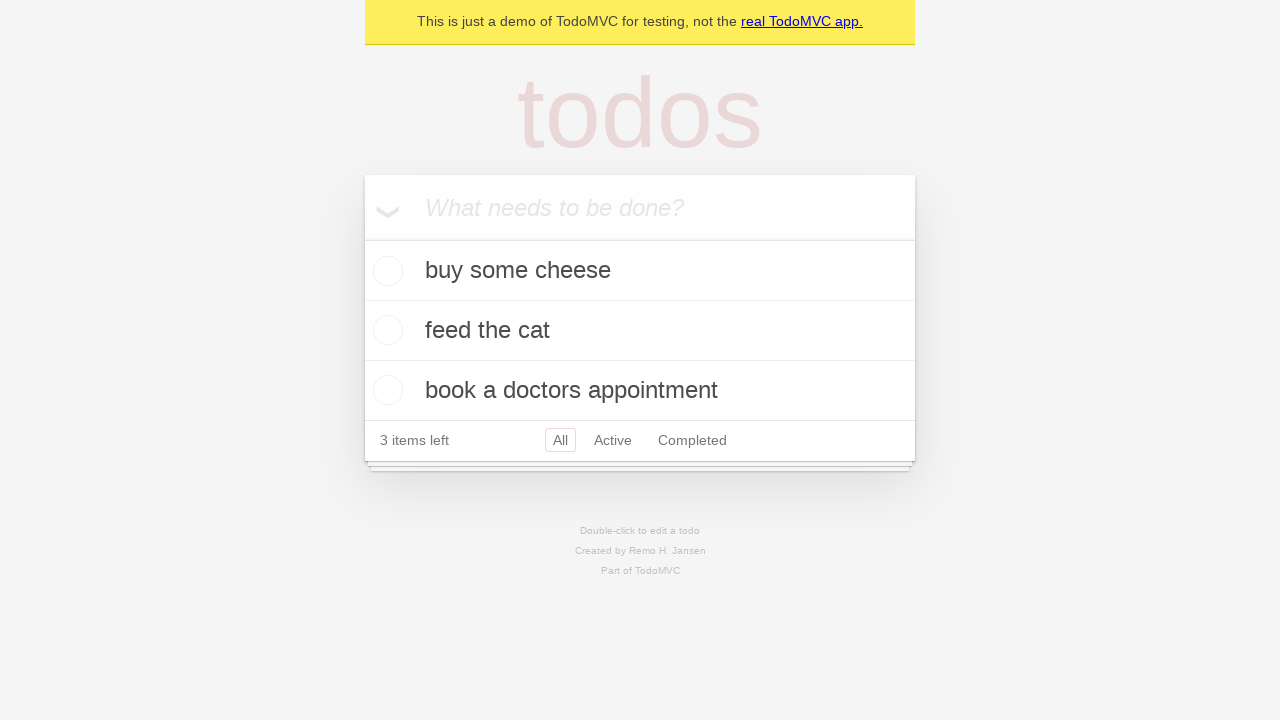

Waited for all 3 todos to be created
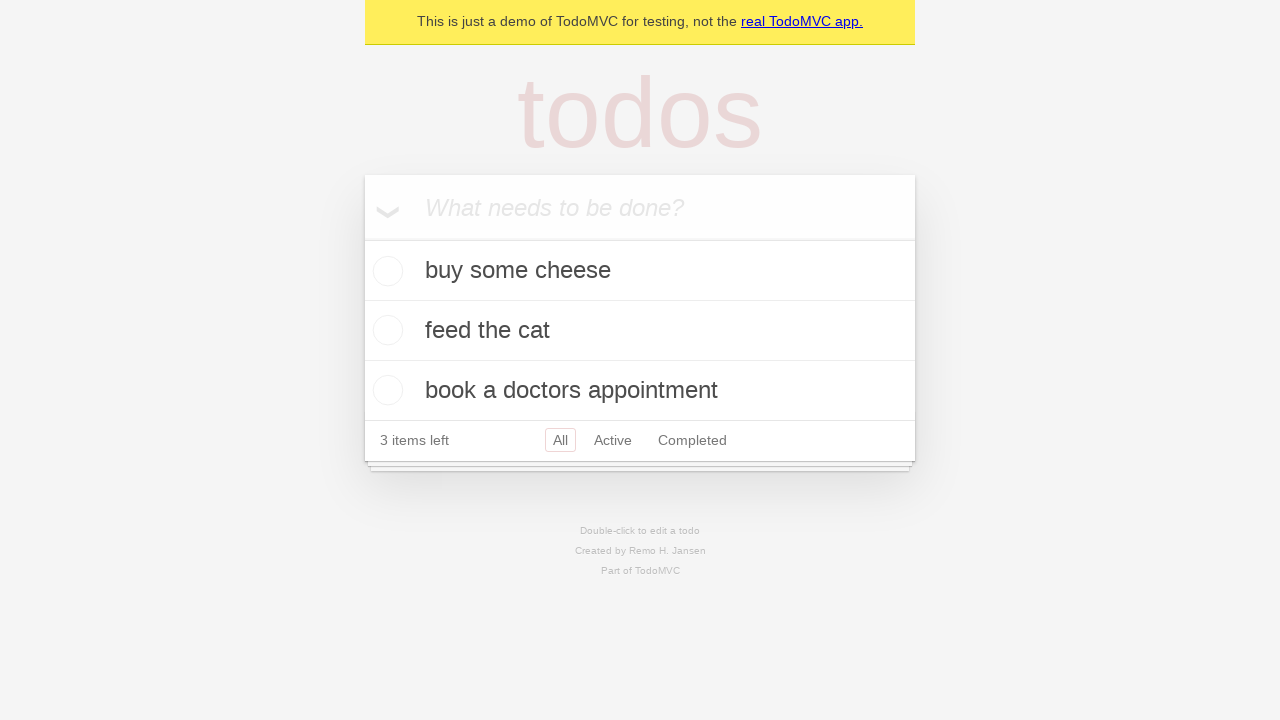

Double-clicked second todo item to enter edit mode at (640, 331) on internal:testid=[data-testid="todo-item"s] >> nth=1
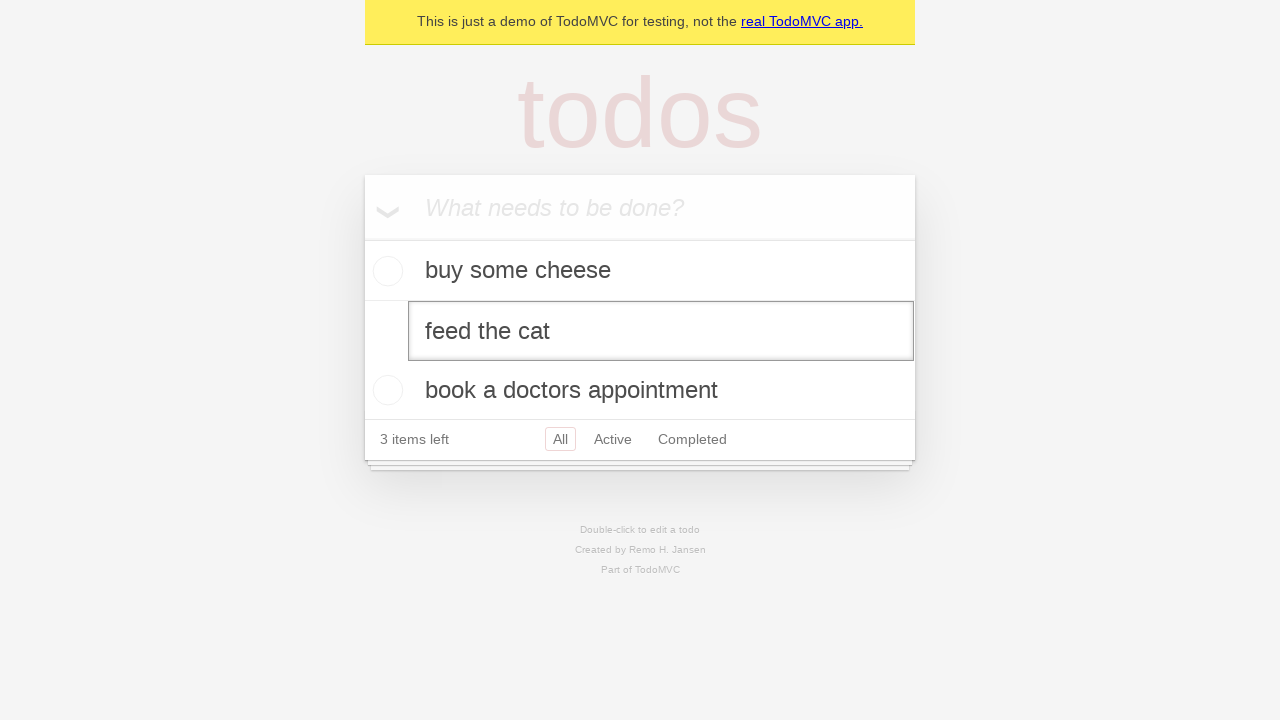

Filled edit field with 'buy some sausages' on internal:testid=[data-testid="todo-item"s] >> nth=1 >> internal:role=textbox[nam
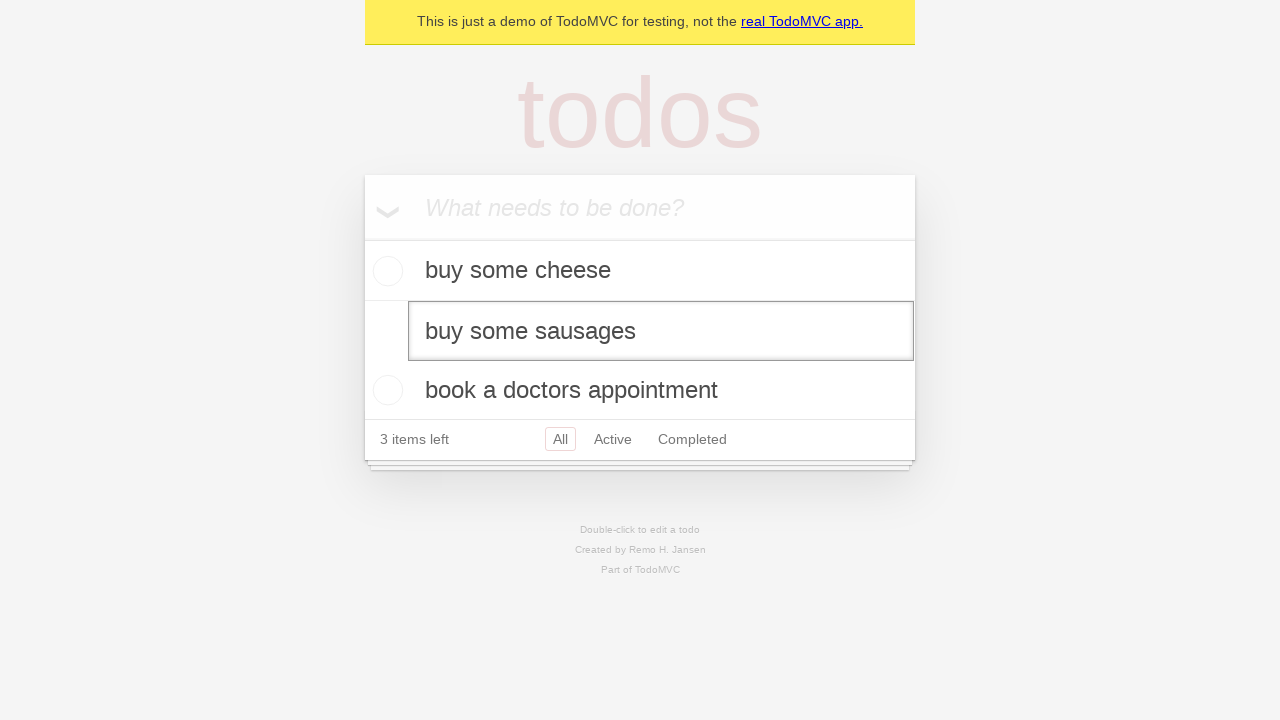

Dispatched blur event to save the edited todo
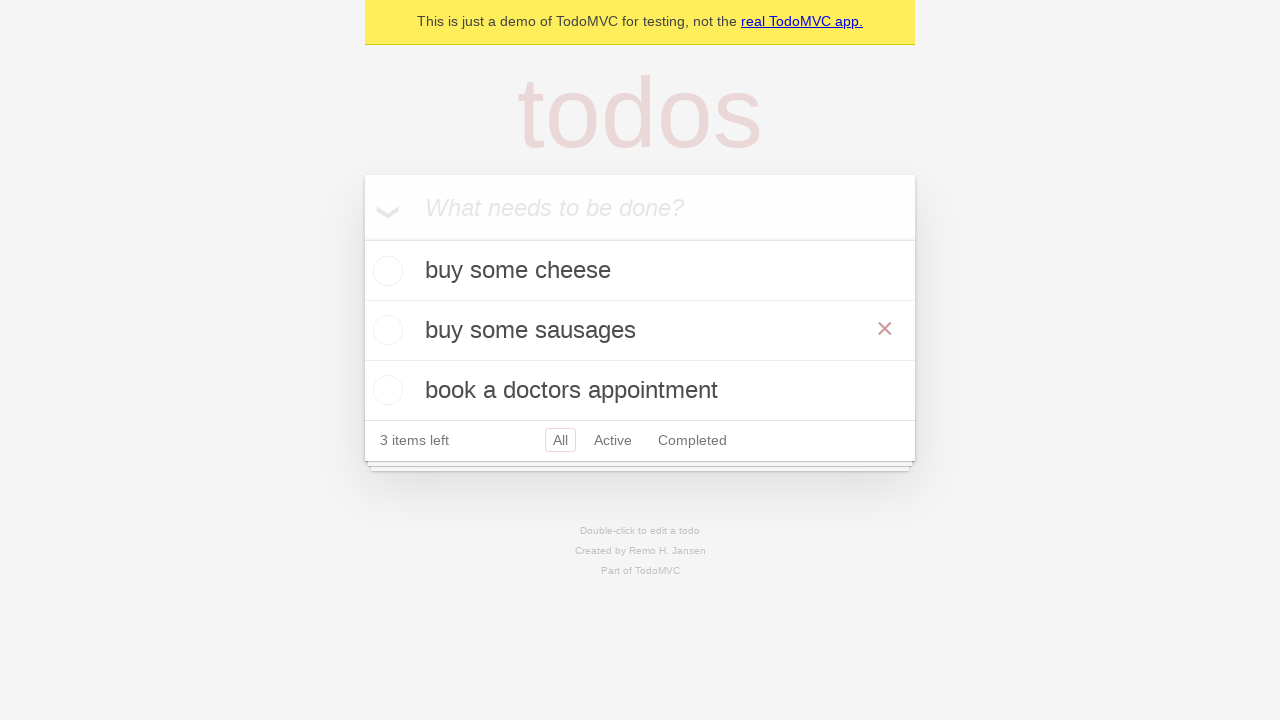

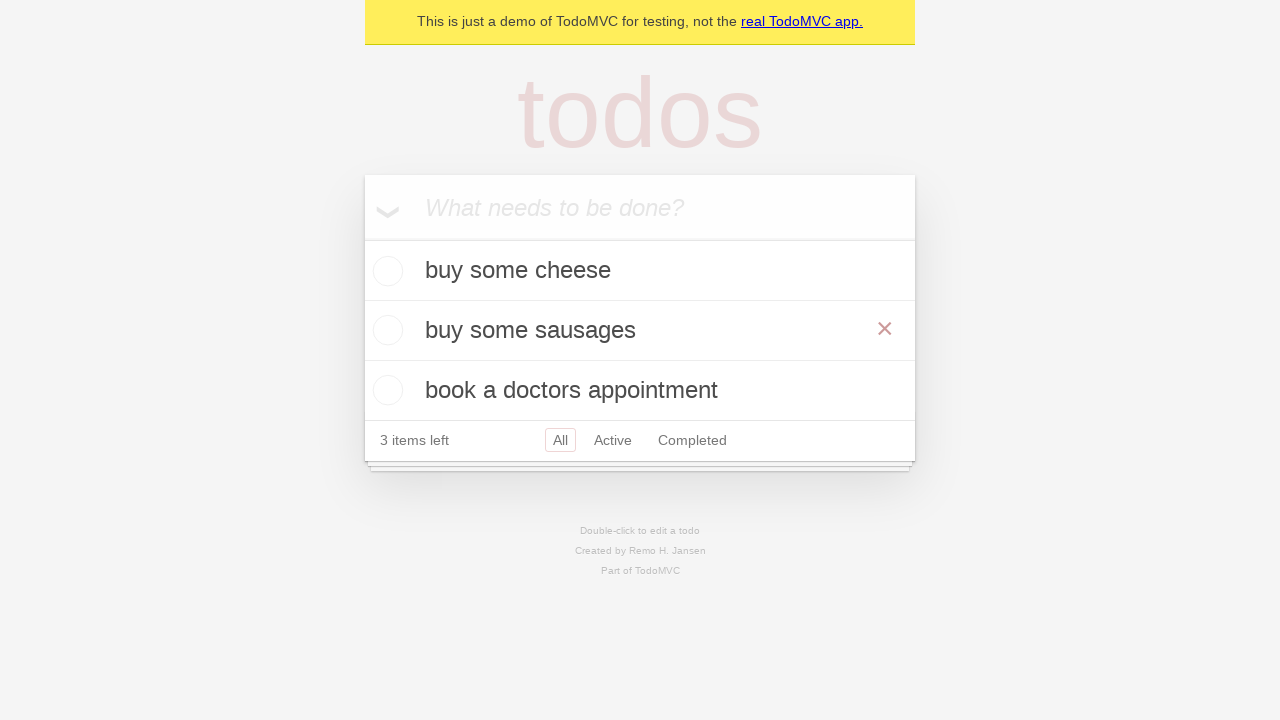